Tests JavaScript prompt alert functionality by clicking a button to trigger a prompt dialog, entering text into the prompt, and accepting it.

Starting URL: https://demoqa.com/alerts

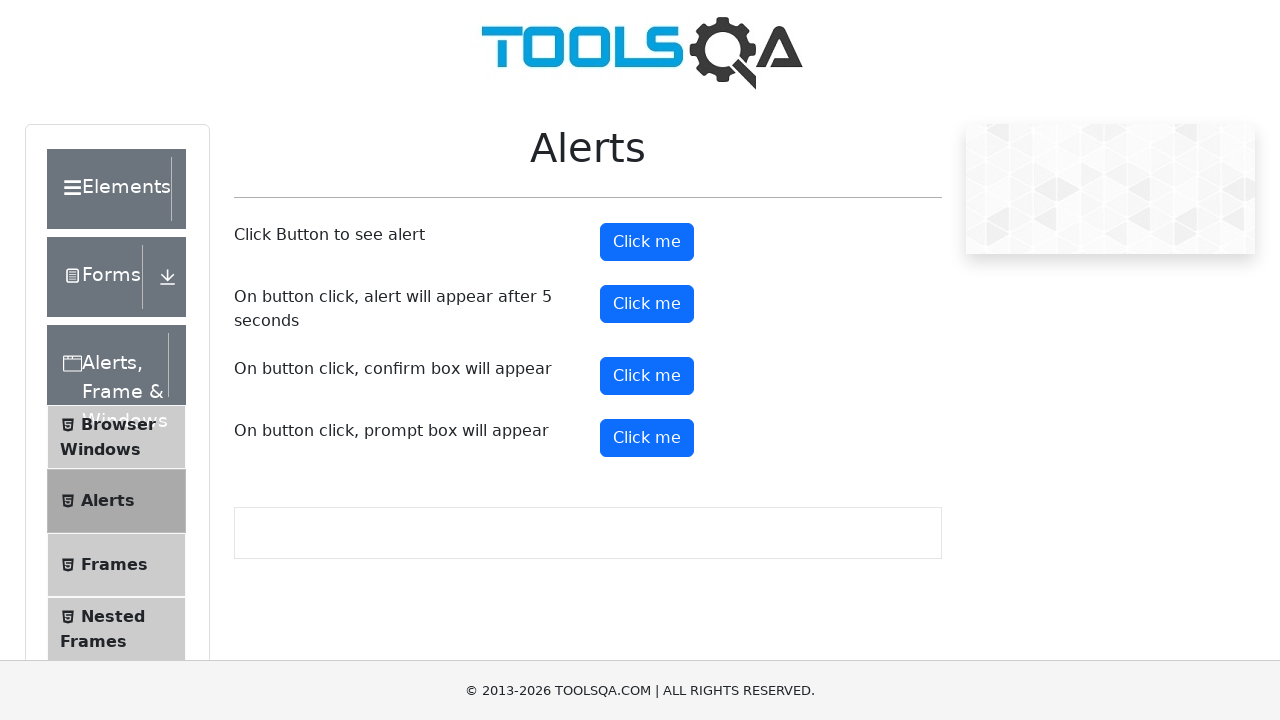

Clicked prompt button to trigger alert dialog at (647, 438) on button#promtButton
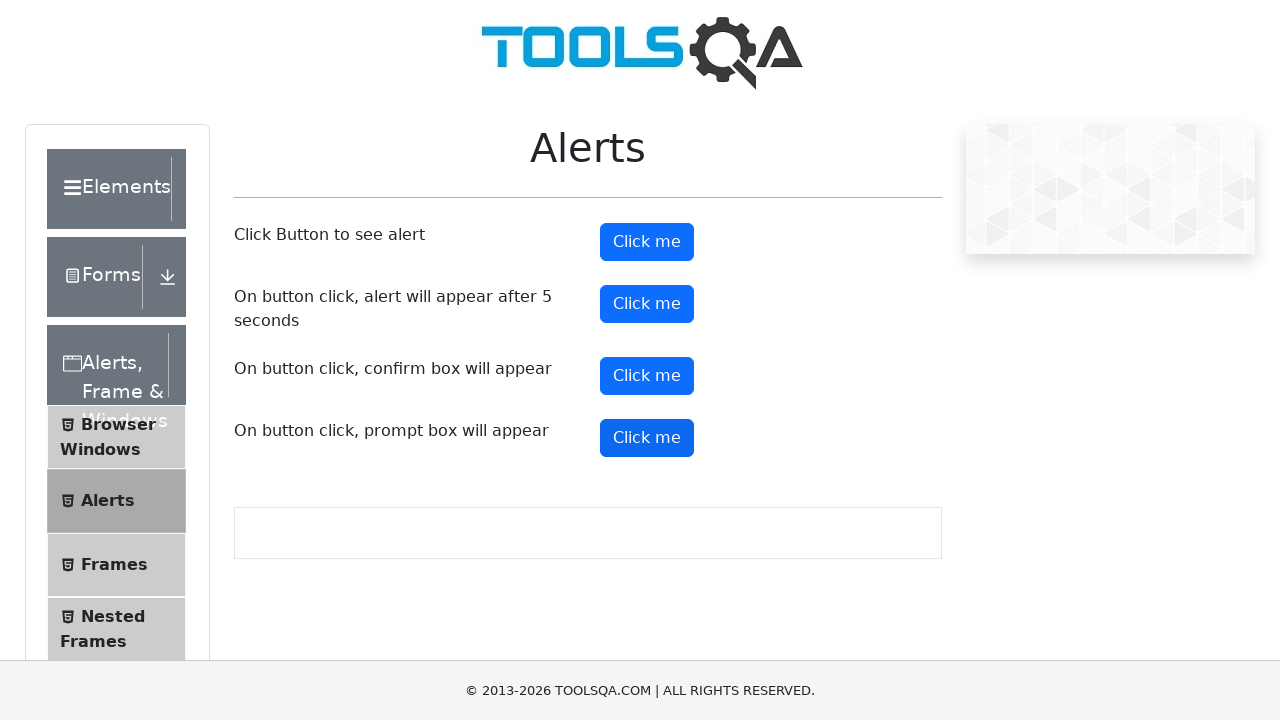

Attached dialog handler to accept prompt with text 'welcome'
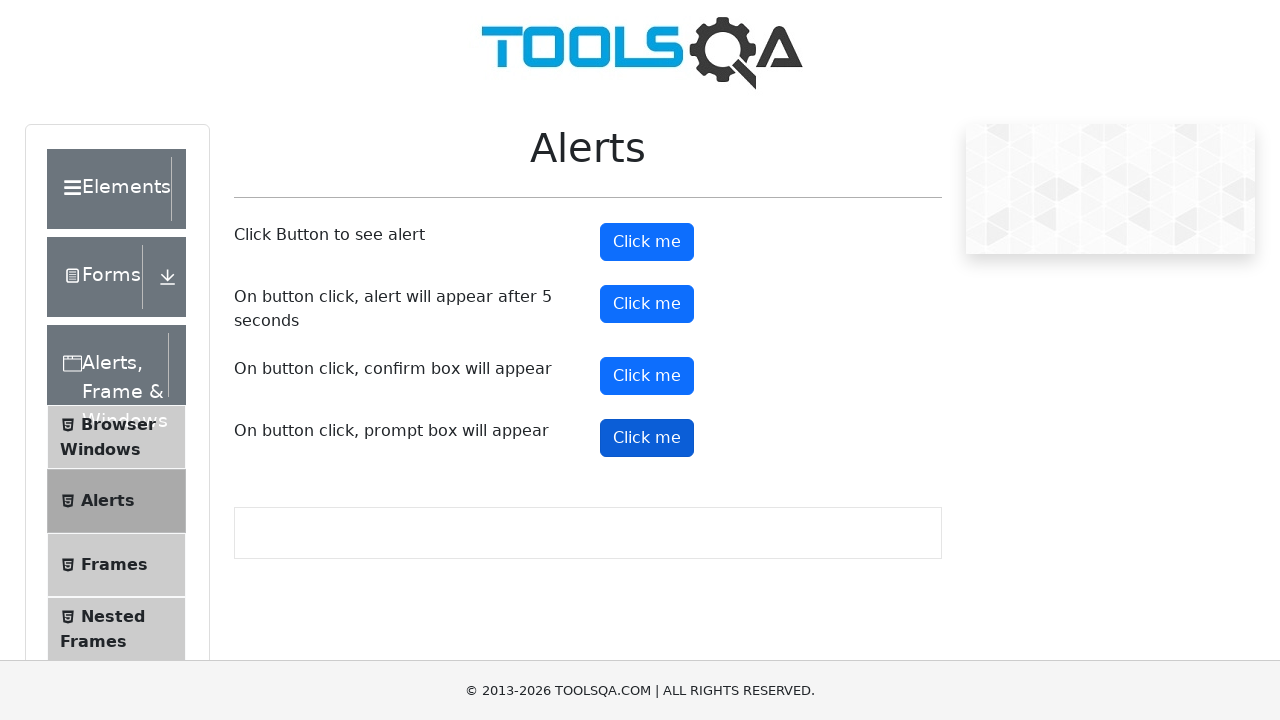

Clicked prompt button again to trigger dialog with handler attached at (647, 438) on button#promtButton
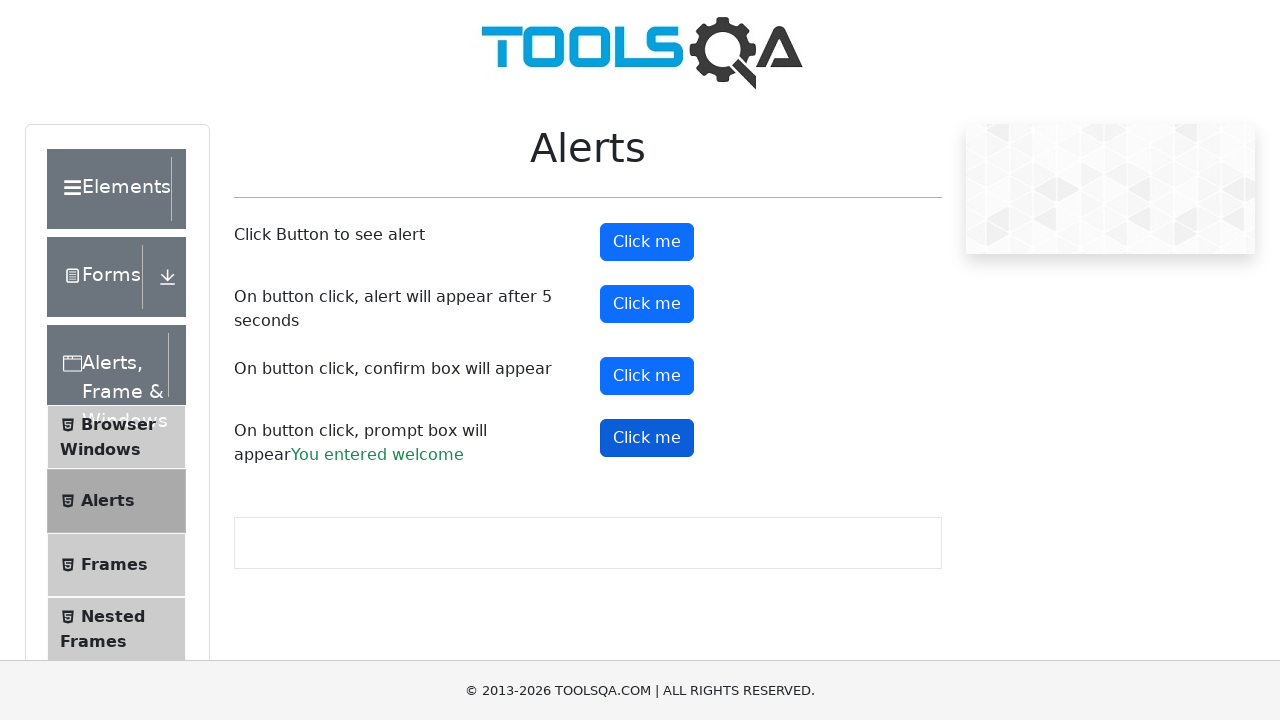

Prompt result element appeared, confirming prompt was accepted
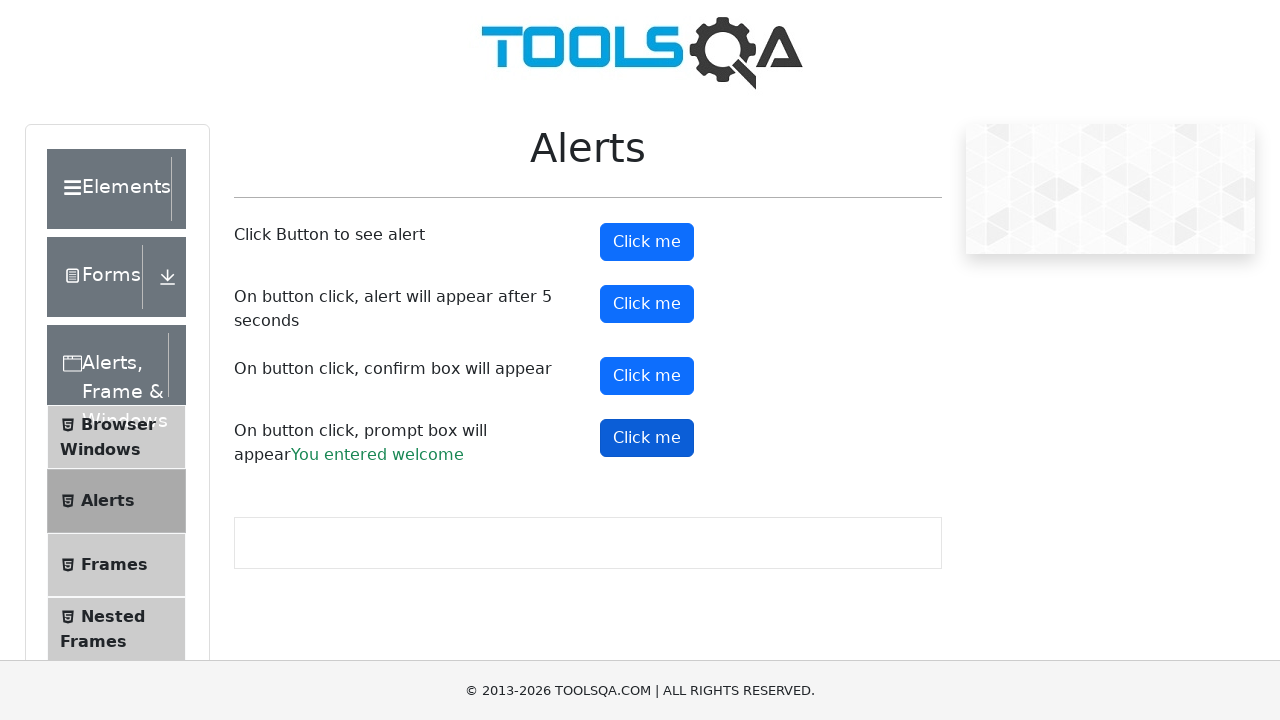

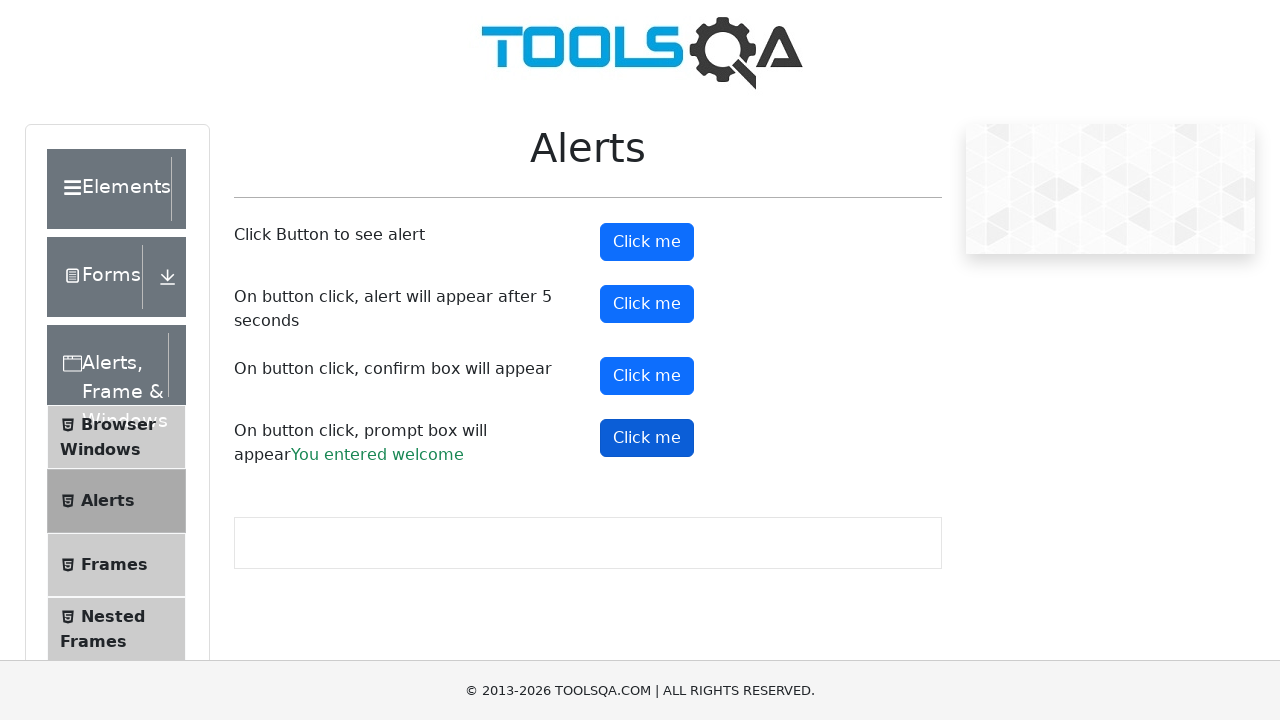